Tests alert handling by clicking the confirm button and dismissing the resulting JavaScript alert dialog

Starting URL: https://demoqa.com/alerts

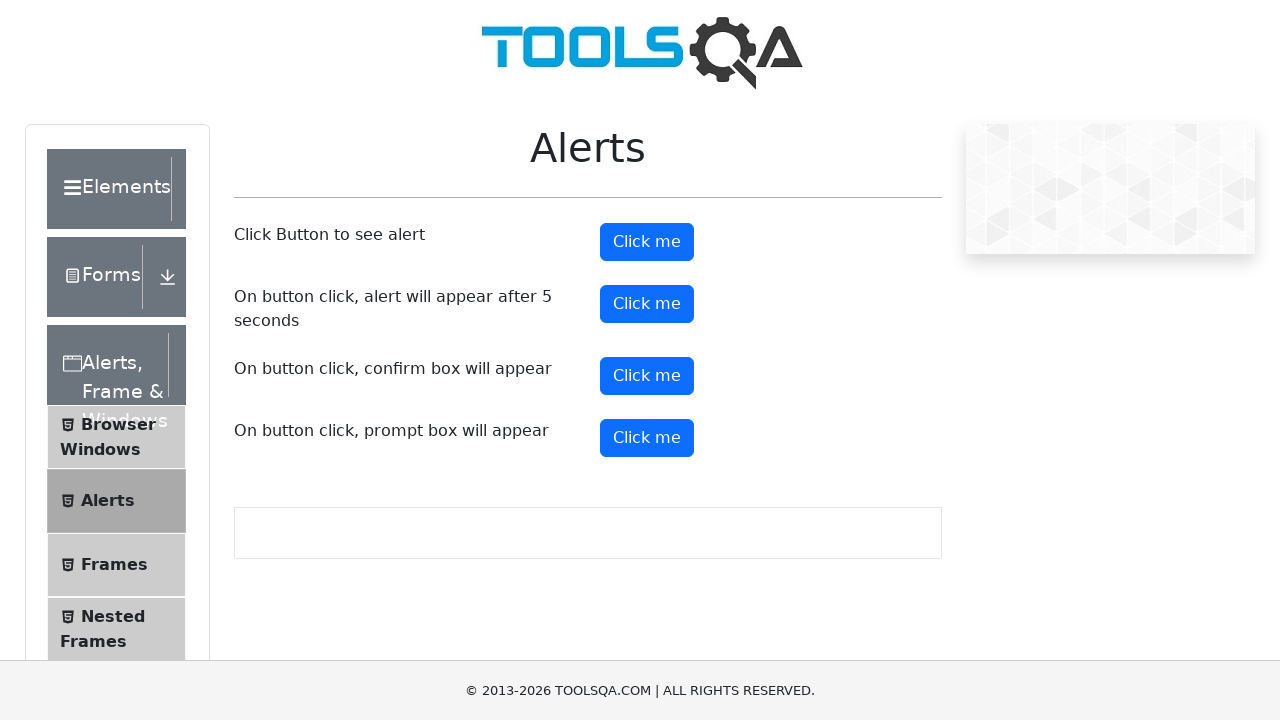

Set up dialog handler to dismiss confirm alerts
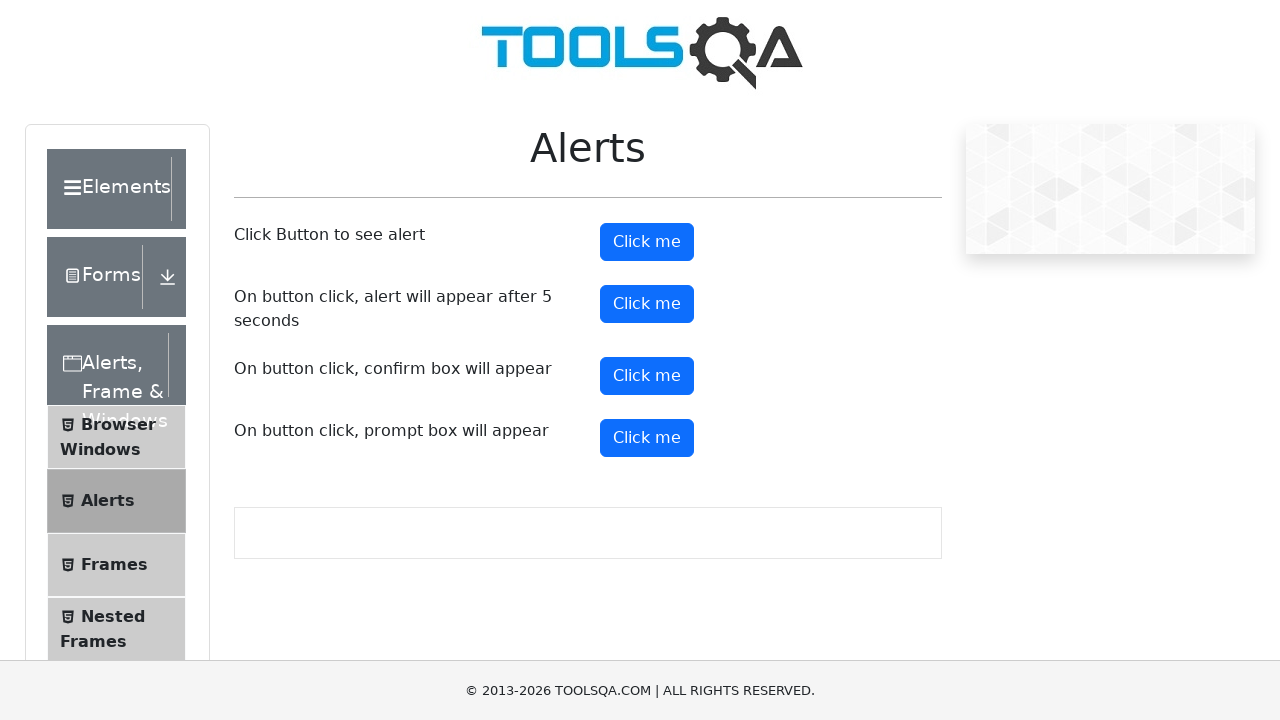

Clicked confirm button to trigger alert dialog at (647, 376) on #confirmButton
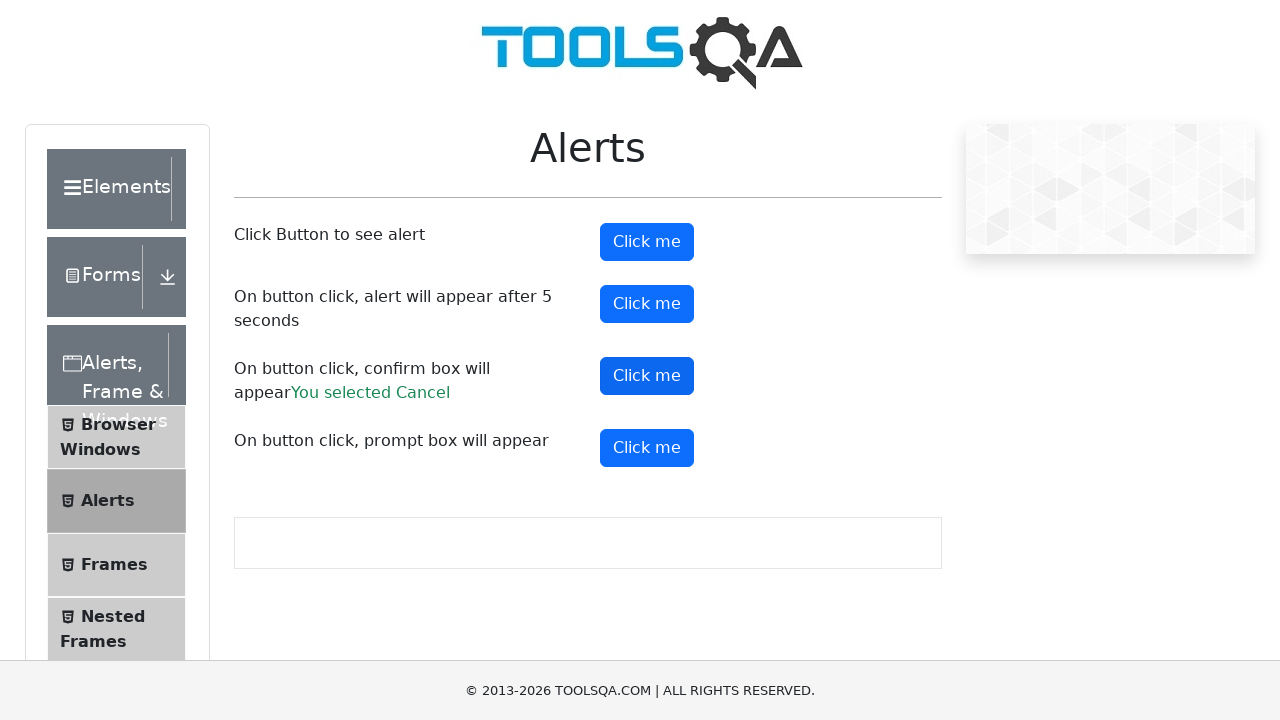

Waited for dialog interaction to complete
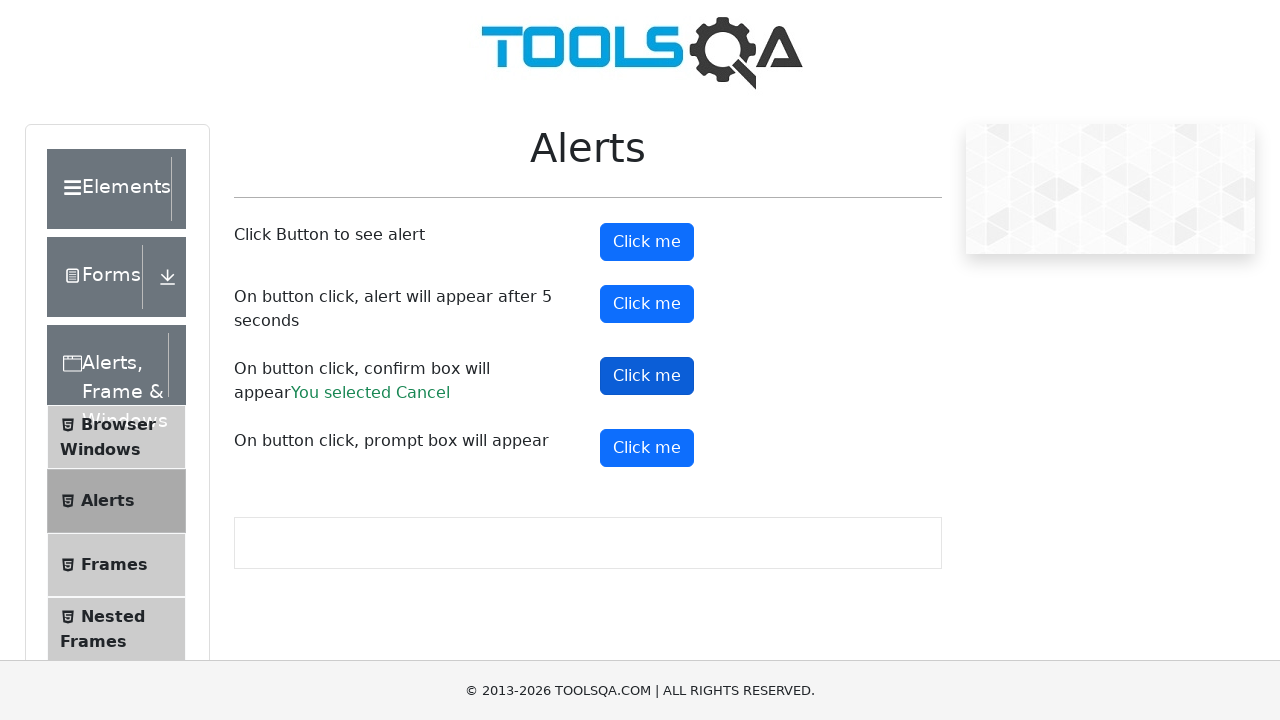

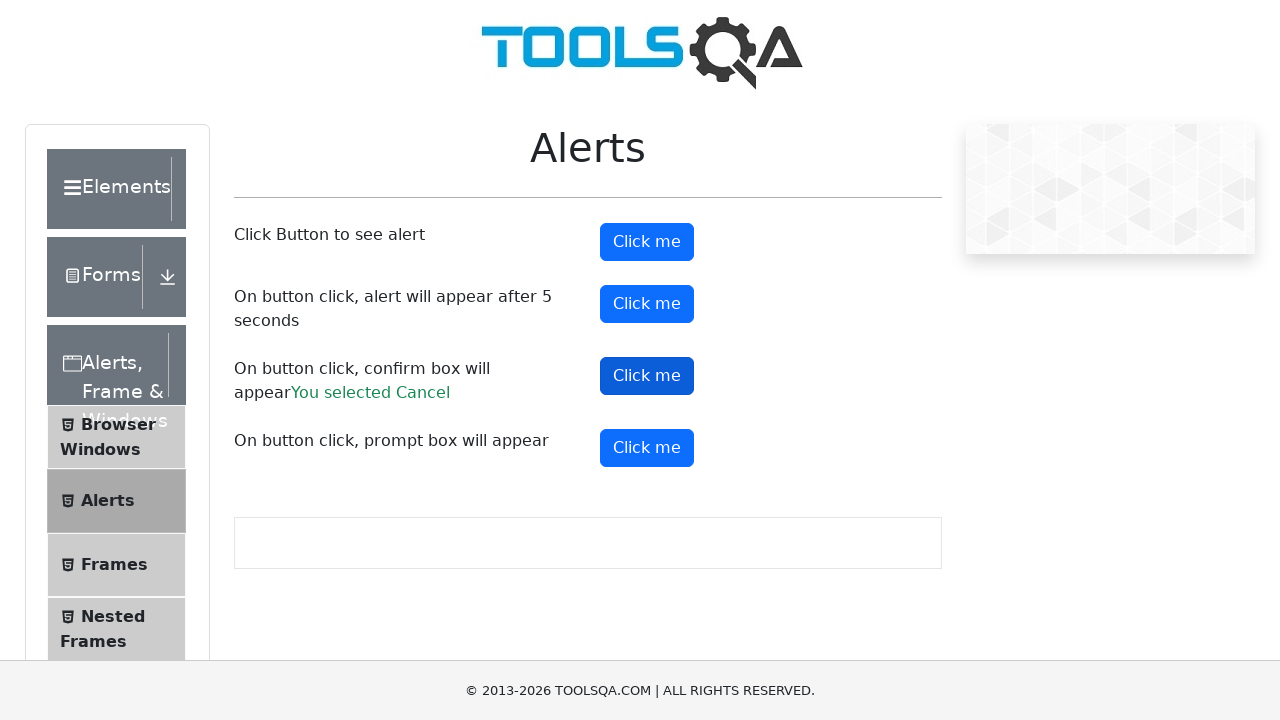